Tests multiplication operation on the calculator by clicking number buttons and verifying the result

Starting URL: https://www.calculator.net/

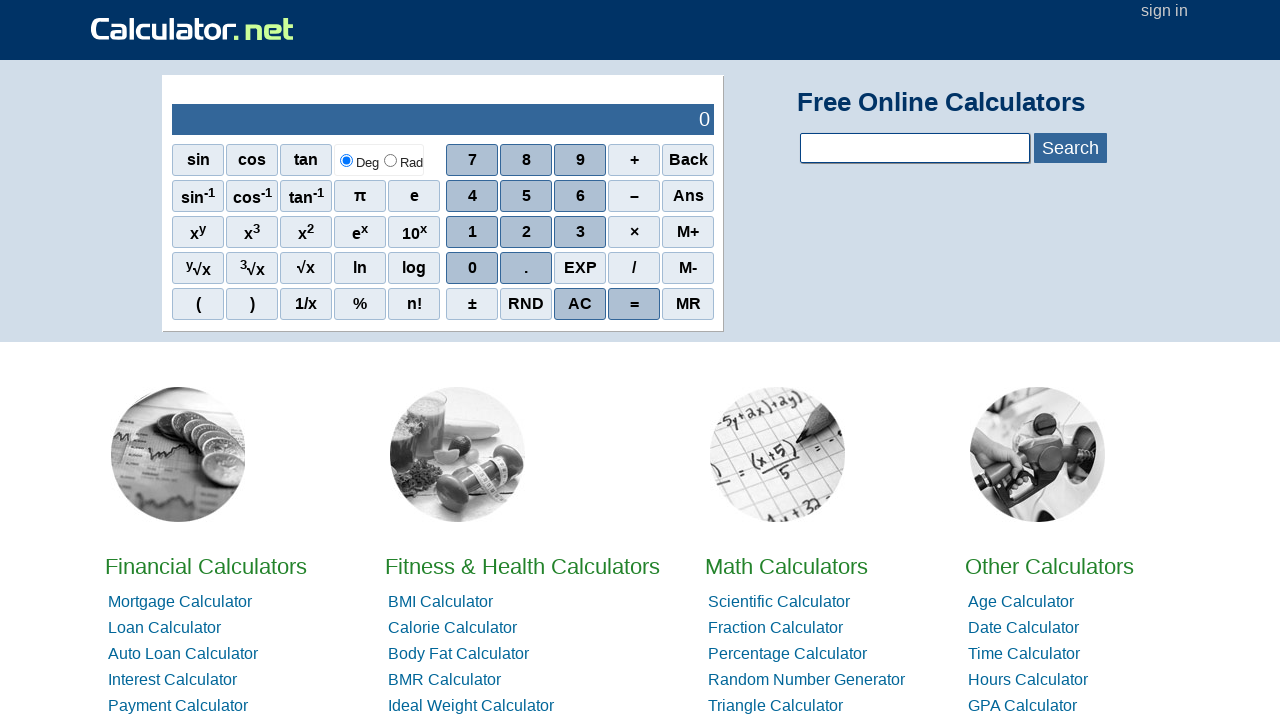

Clicked number button 4 at (472, 196) on //span[@onclick="r(4)"]
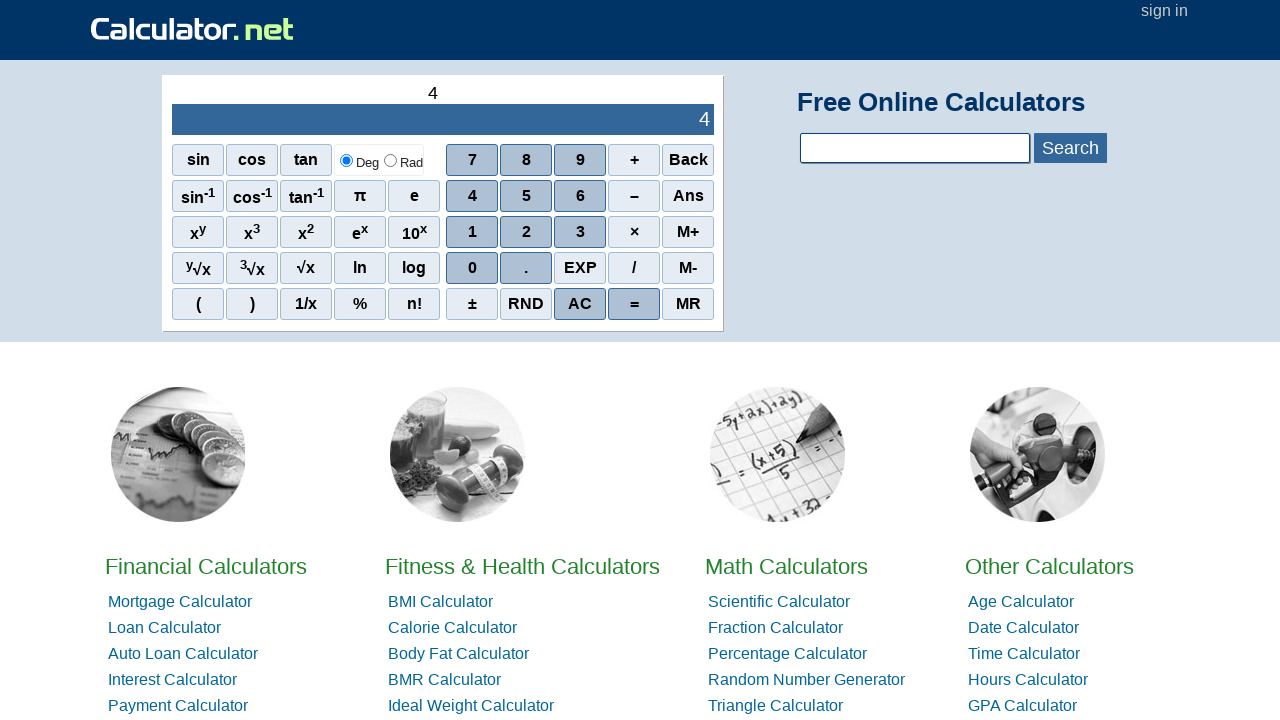

Clicked multiplication operator at (634, 232) on //span[@onclick="r('*')"]
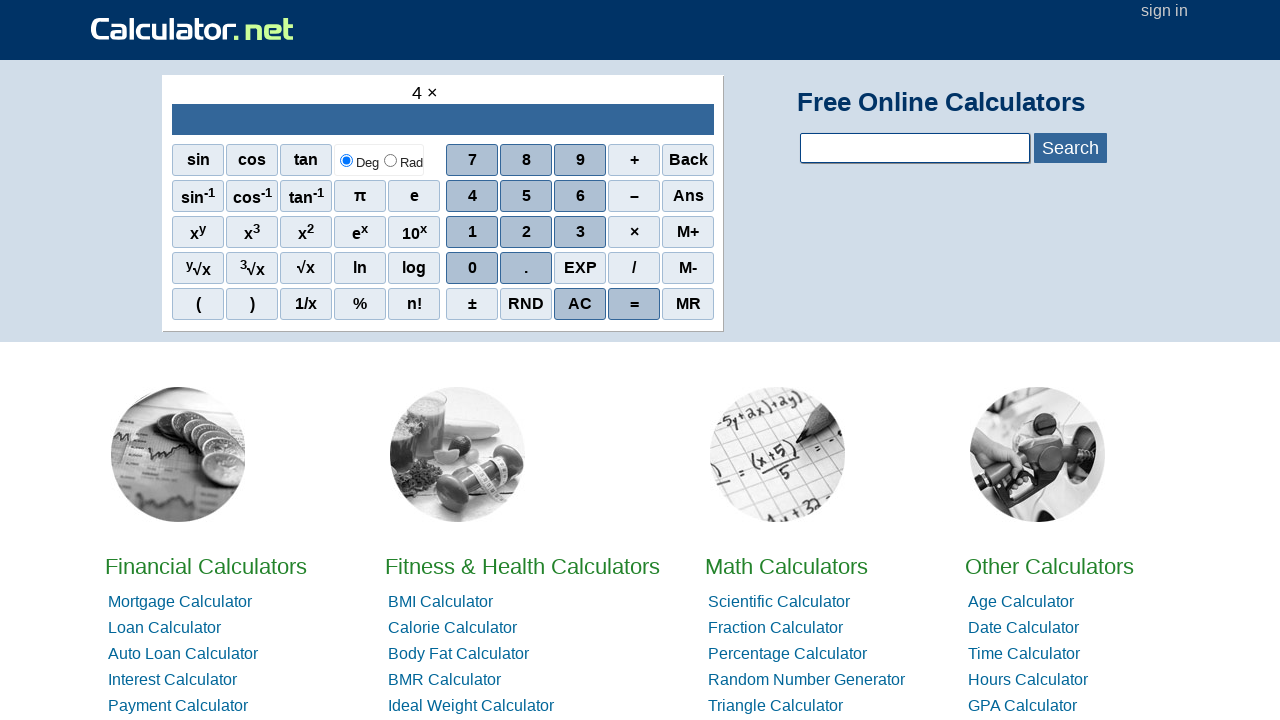

Clicked number button 3 at (580, 232) on //span[@onclick="r(3)"]
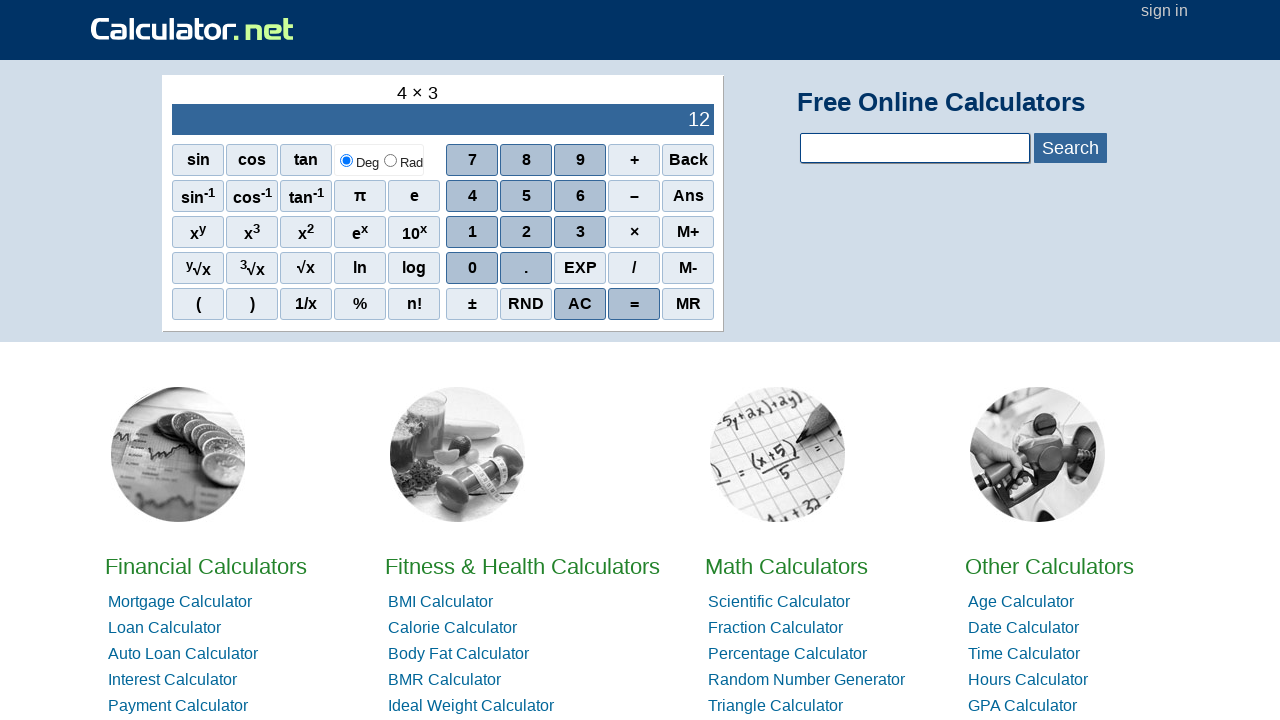

Clicked equals button to calculate result at (634, 304) on //span[@onclick="r('=')"]
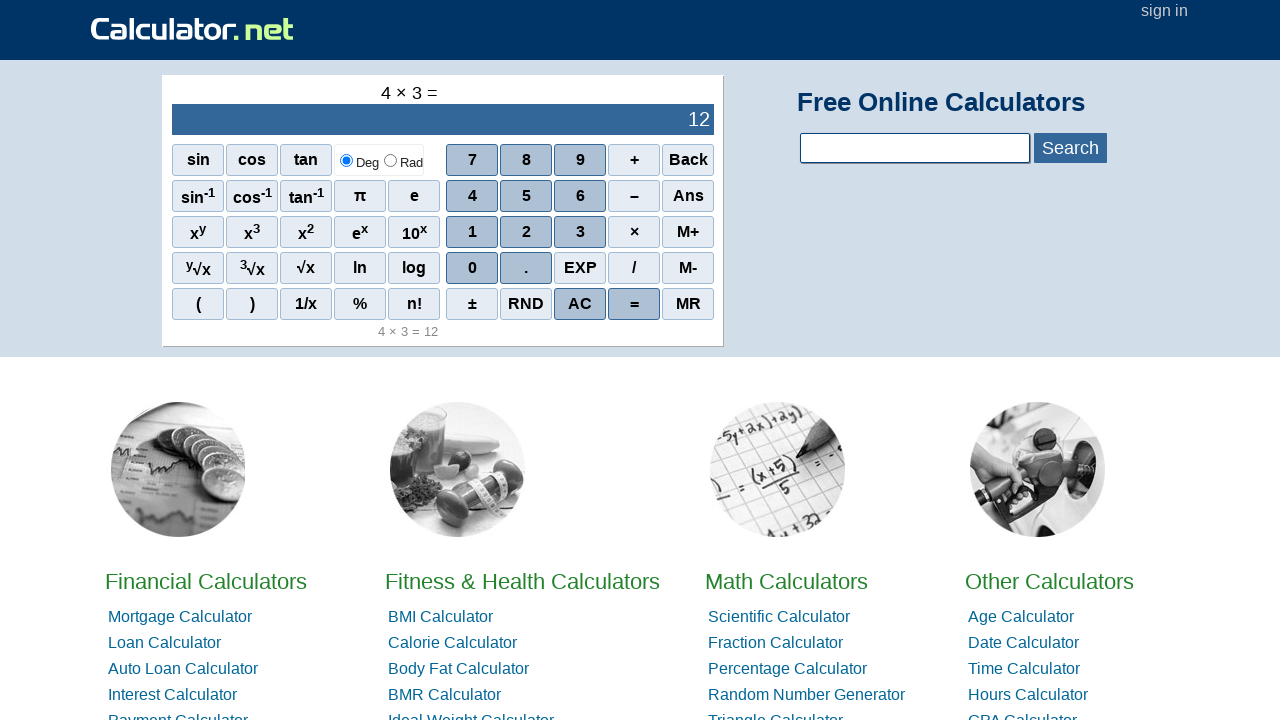

Located result element
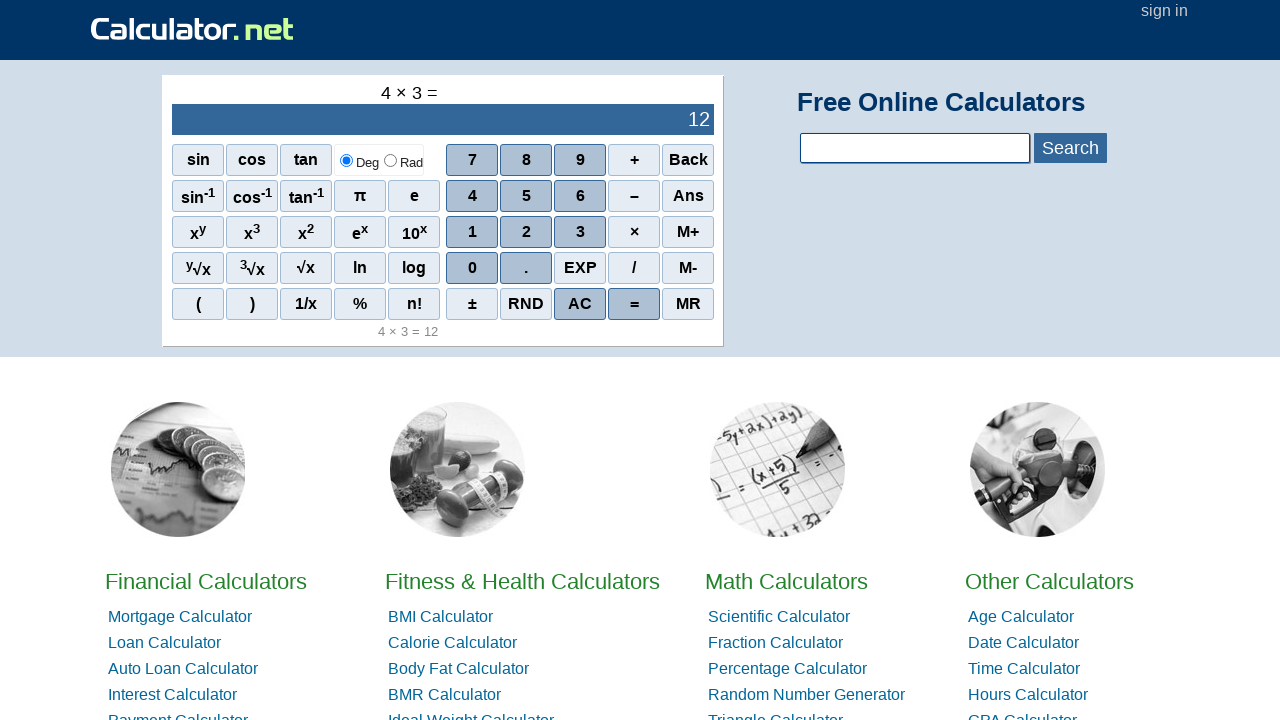

Verified multiplication result equals 12
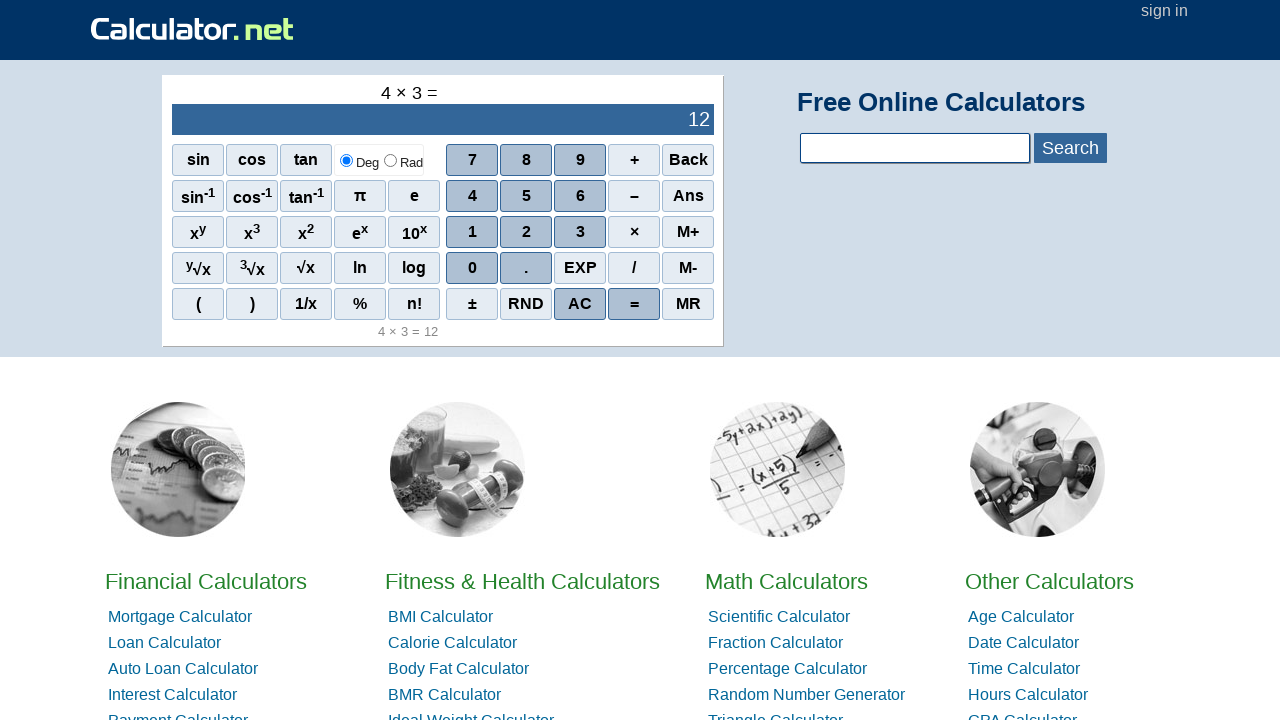

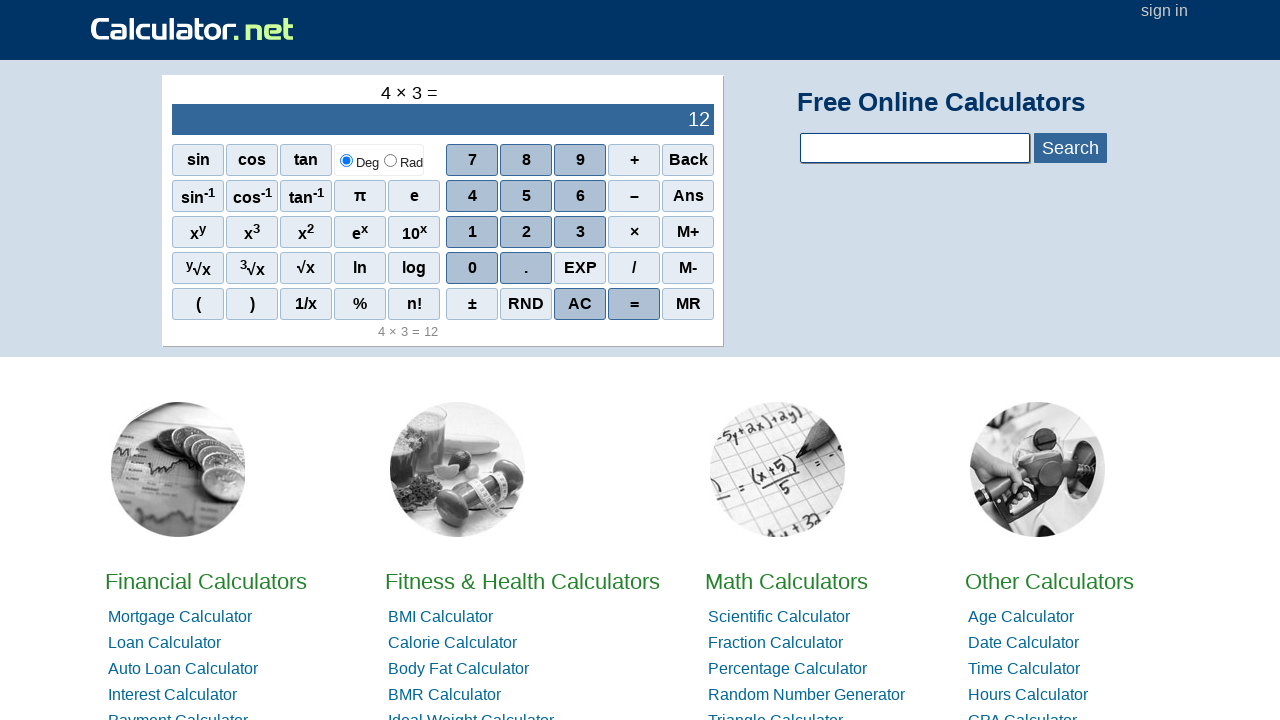